Tests dropdown selection functionality by selecting an option from a dropdown menu using index selection

Starting URL: https://the-internet.herokuapp.com/dropdown

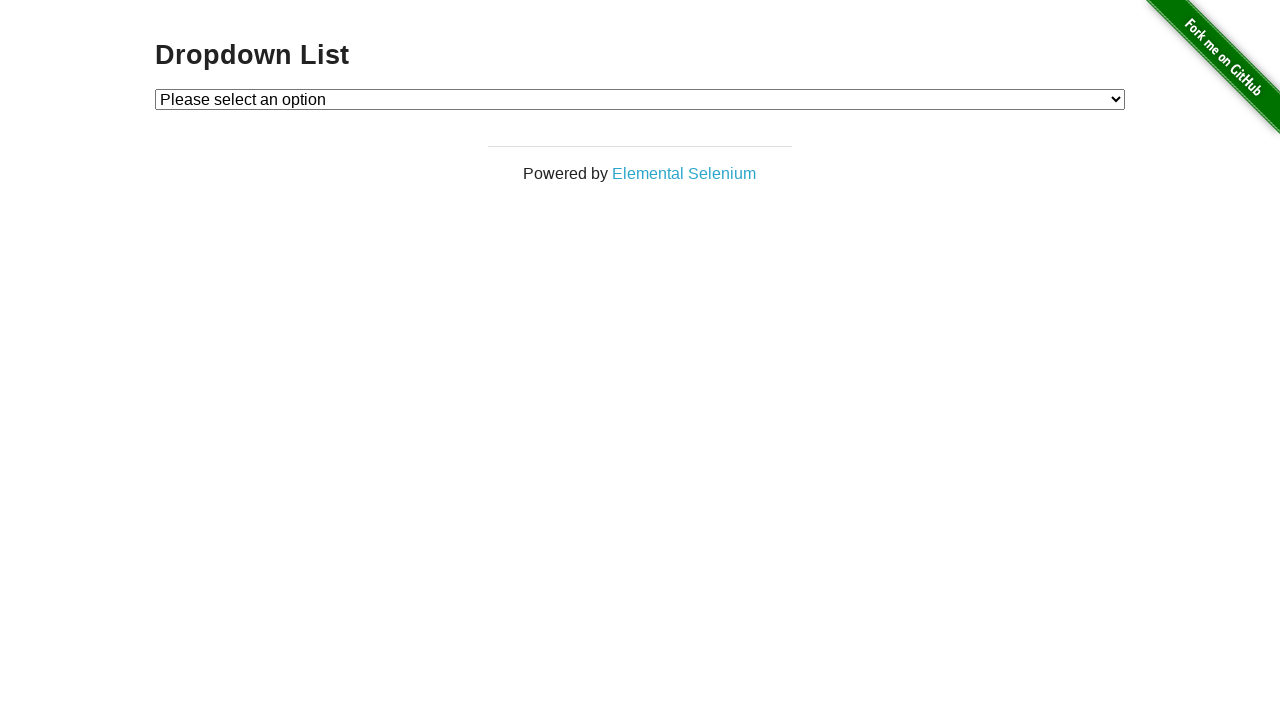

Selected second option from dropdown by index on select#dropdown
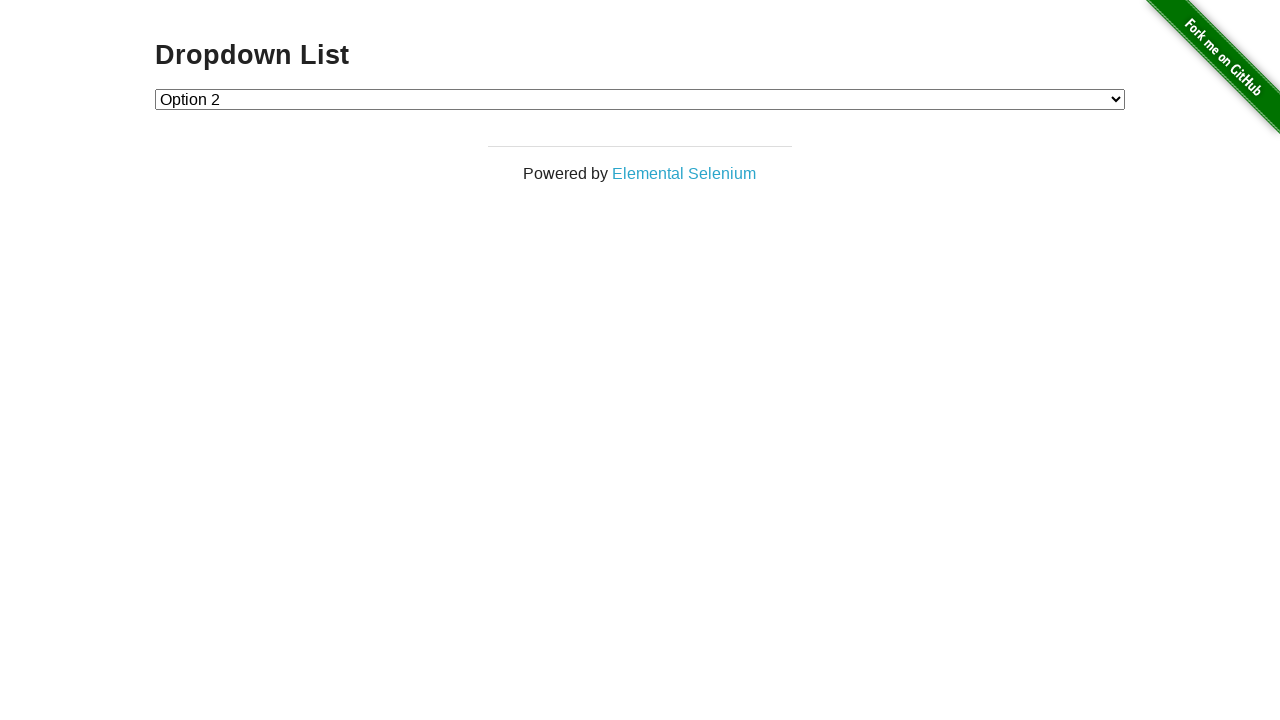

Waited 1000ms to verify dropdown selection took effect
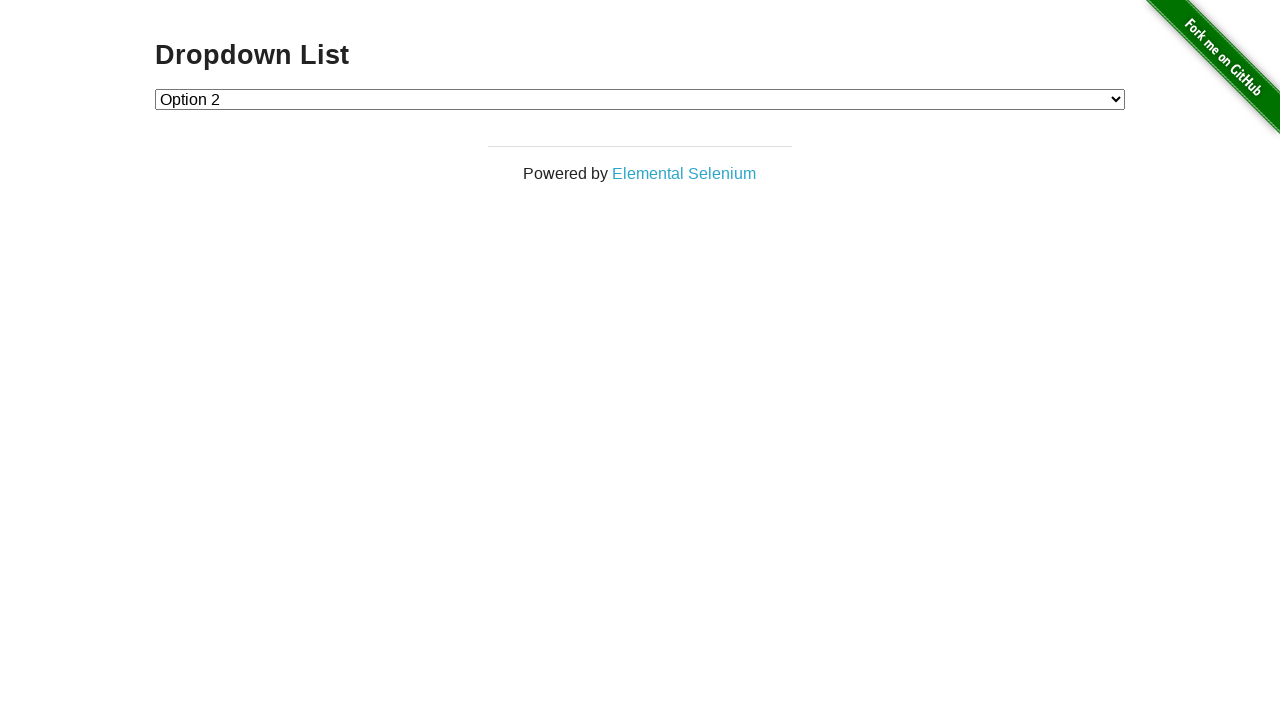

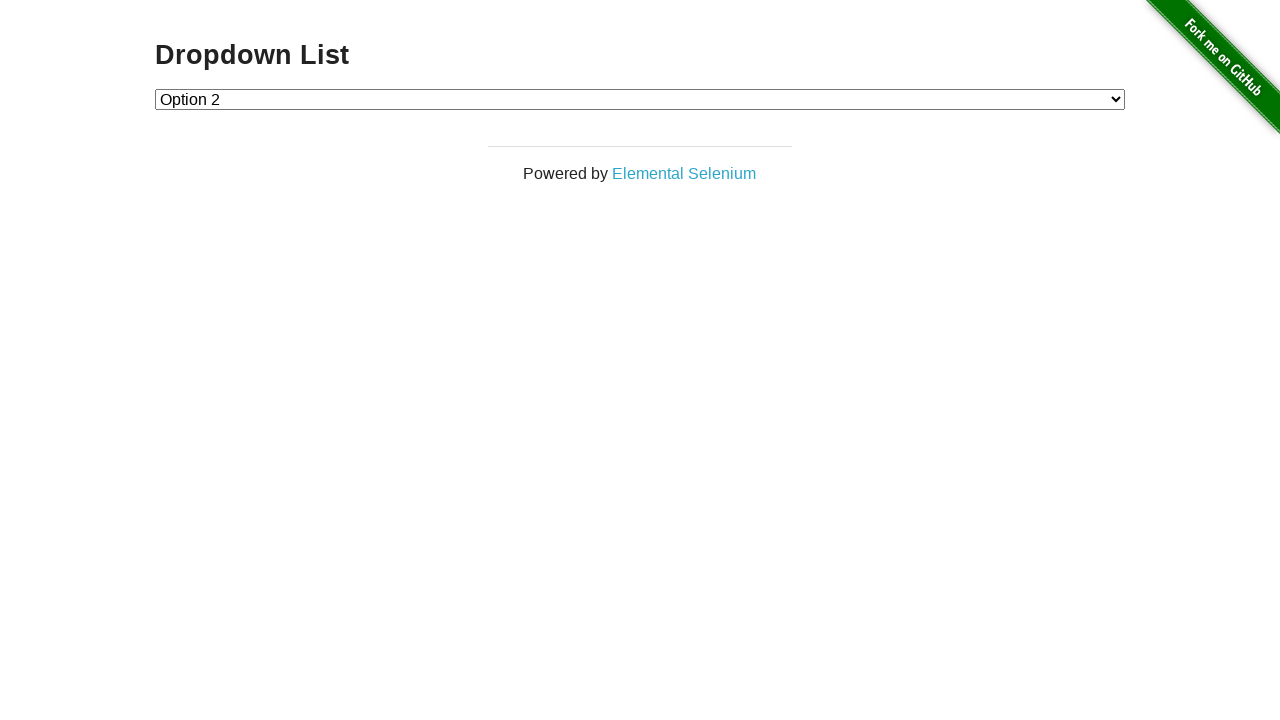